Tests that edits are saved when the input loses focus (blur)

Starting URL: https://demo.playwright.dev/todomvc

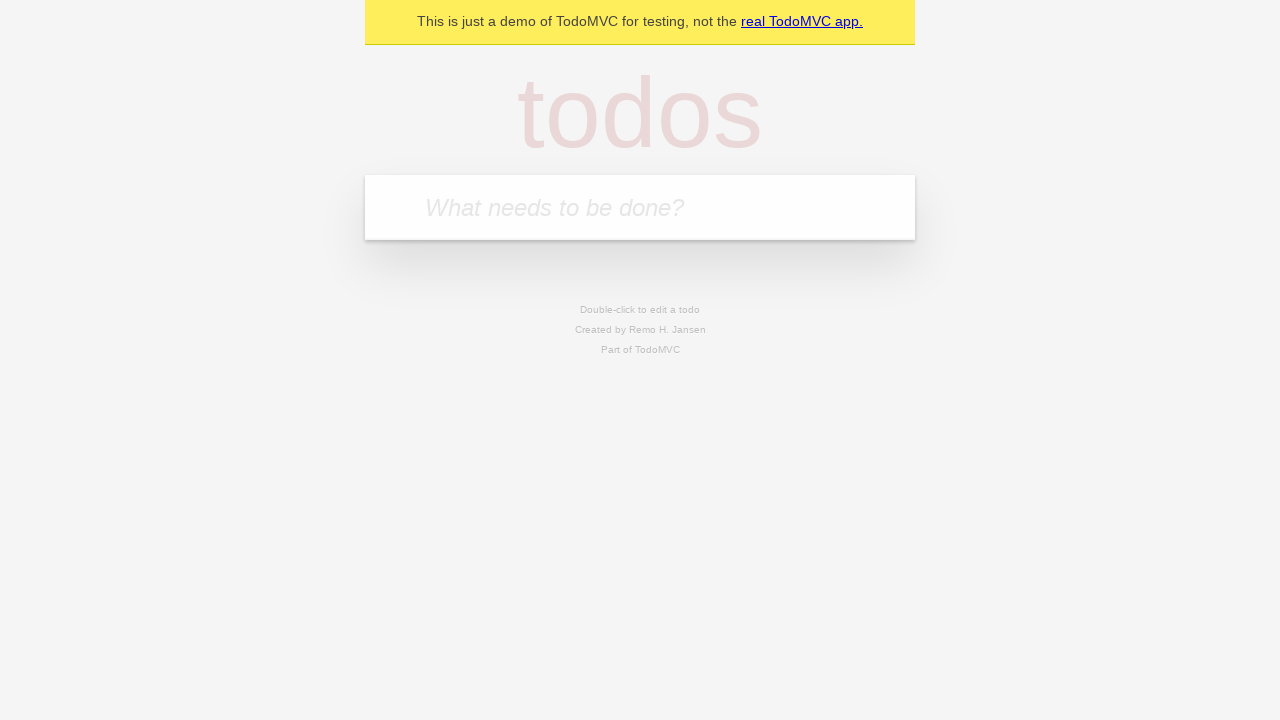

Filled new todo input with 'buy some cheese' on .new-todo
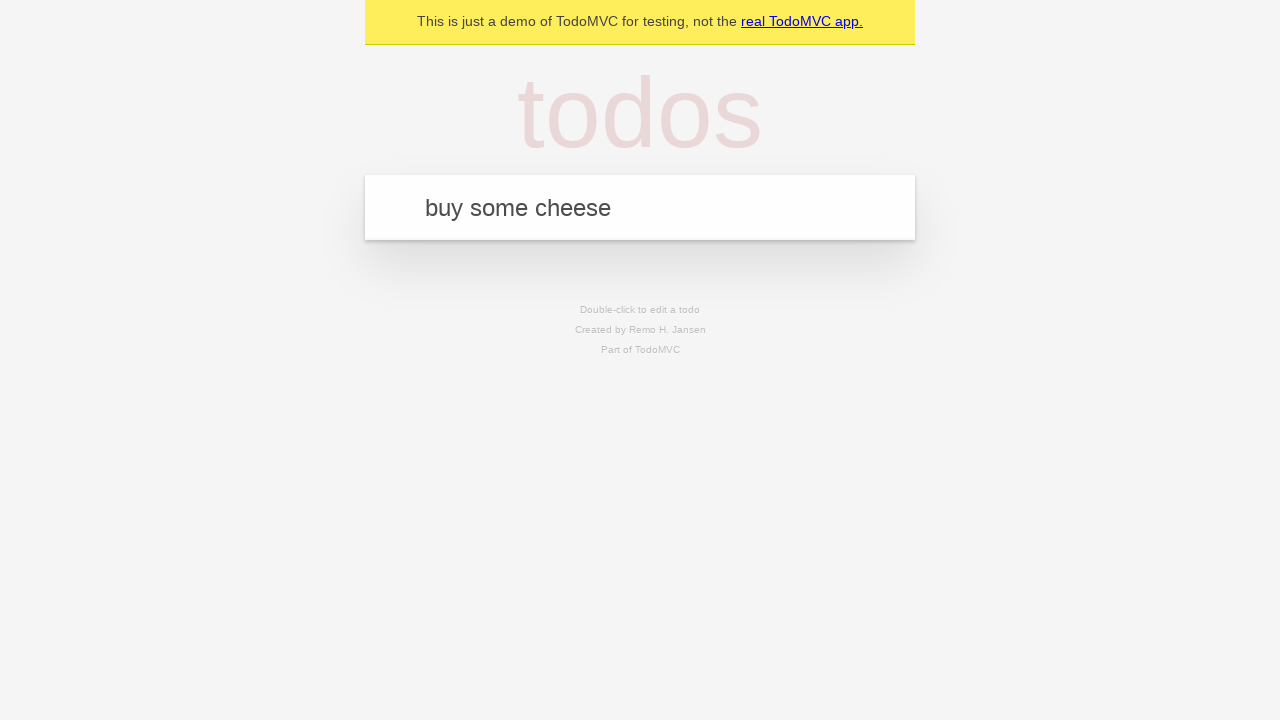

Pressed Enter to create first todo on .new-todo
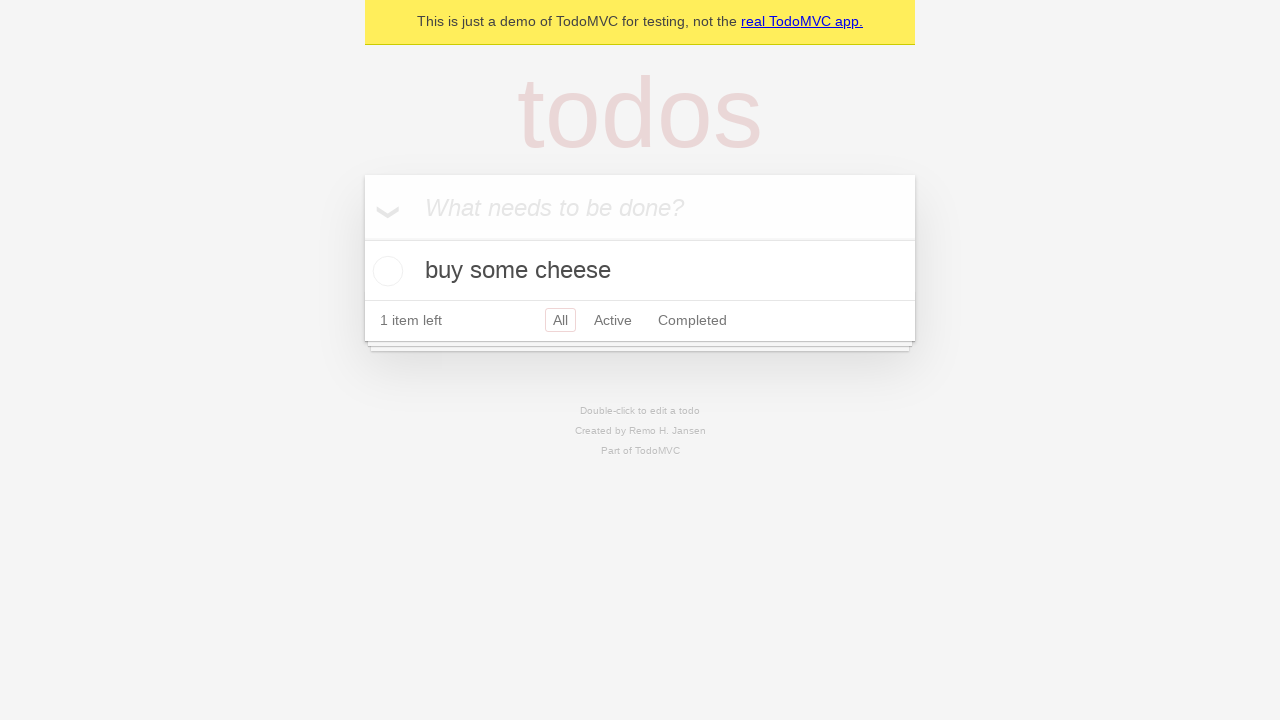

Filled new todo input with 'feed the cat' on .new-todo
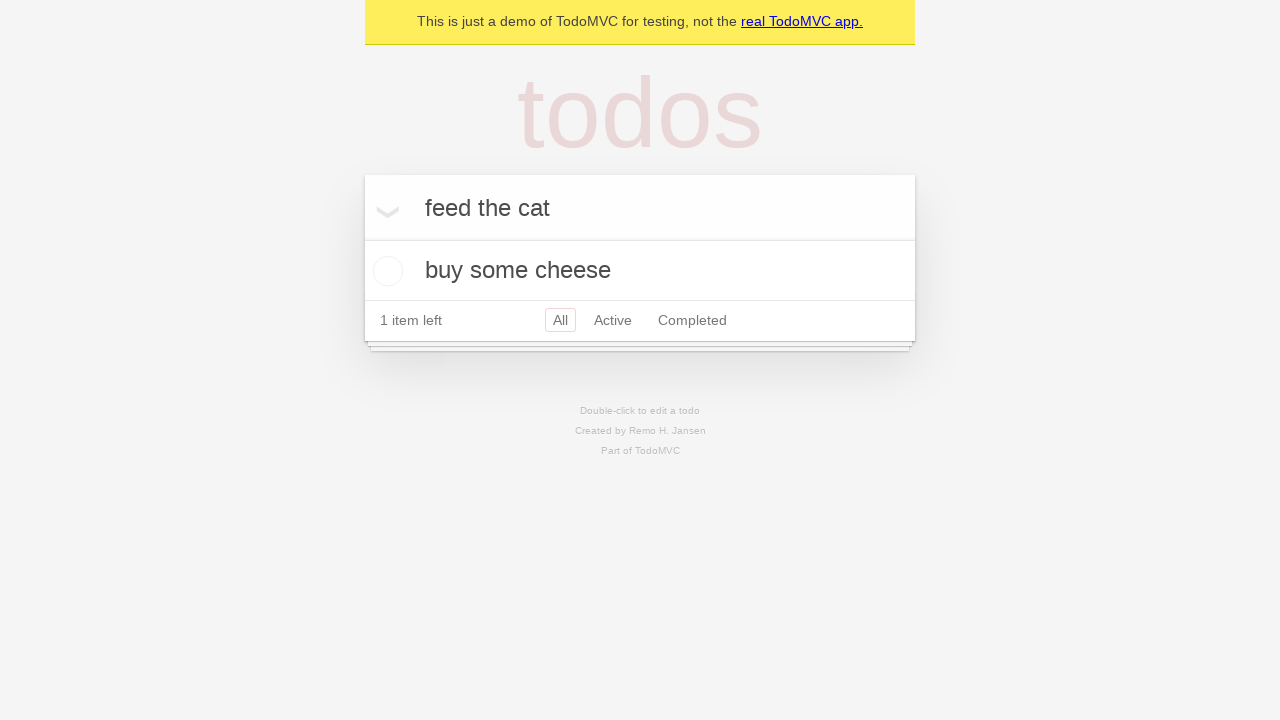

Pressed Enter to create second todo on .new-todo
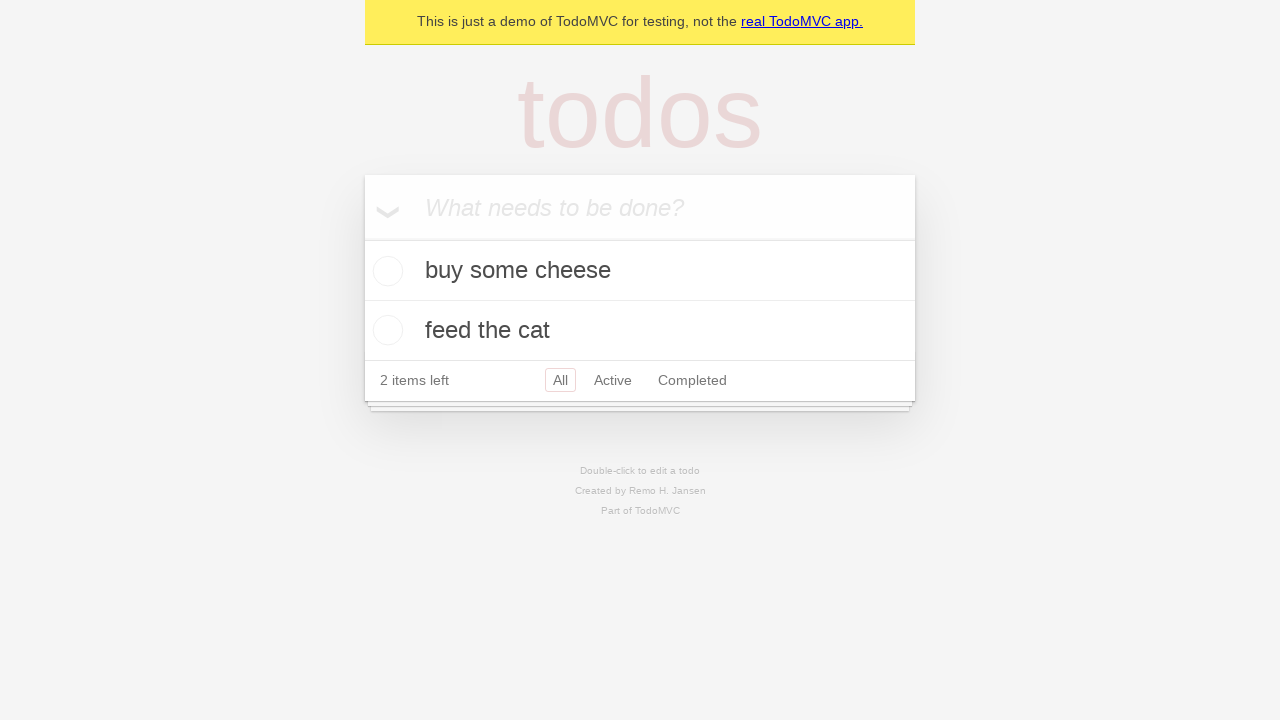

Filled new todo input with 'book a doctors appointment' on .new-todo
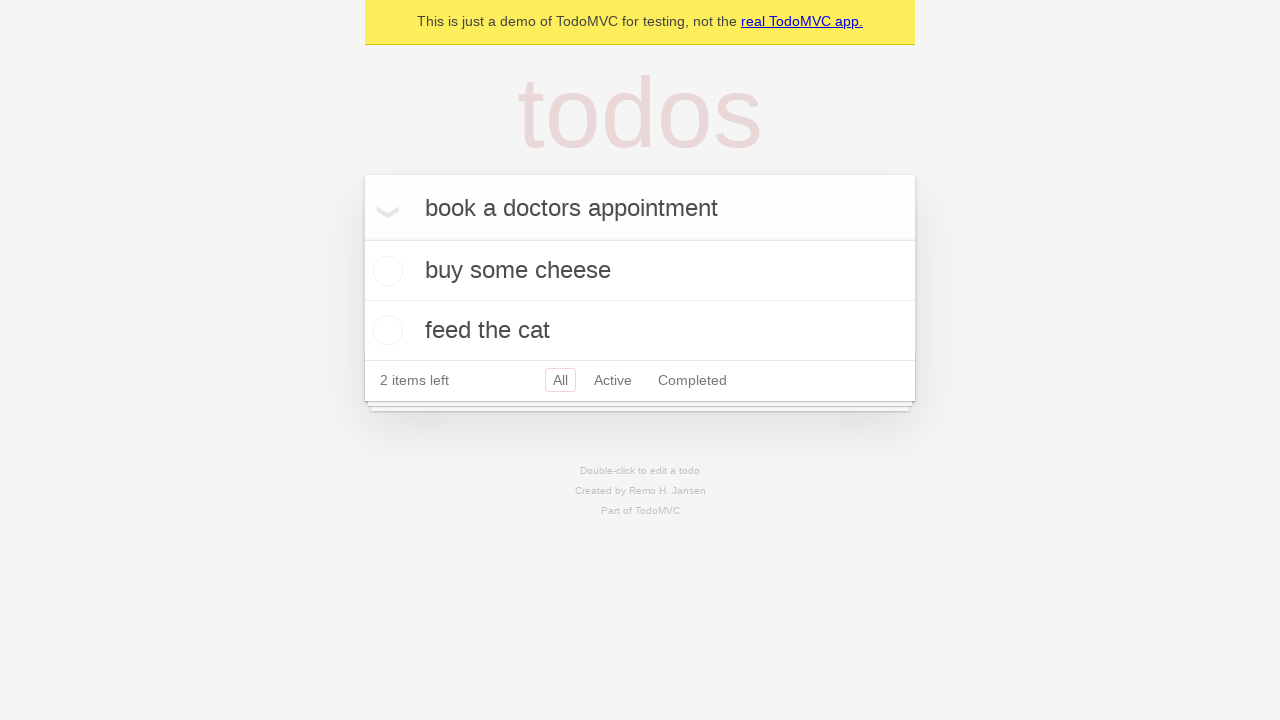

Pressed Enter to create third todo on .new-todo
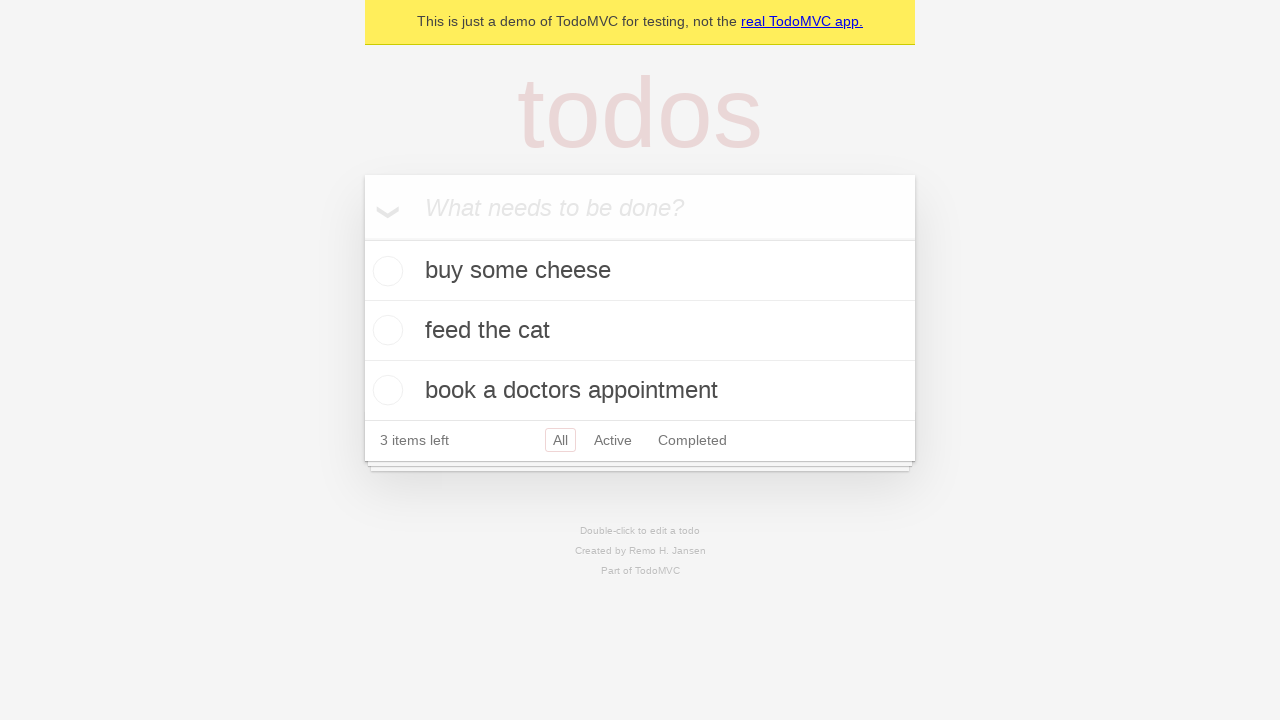

Double-clicked second todo item to enter edit mode at (640, 331) on .todo-list li >> nth=1
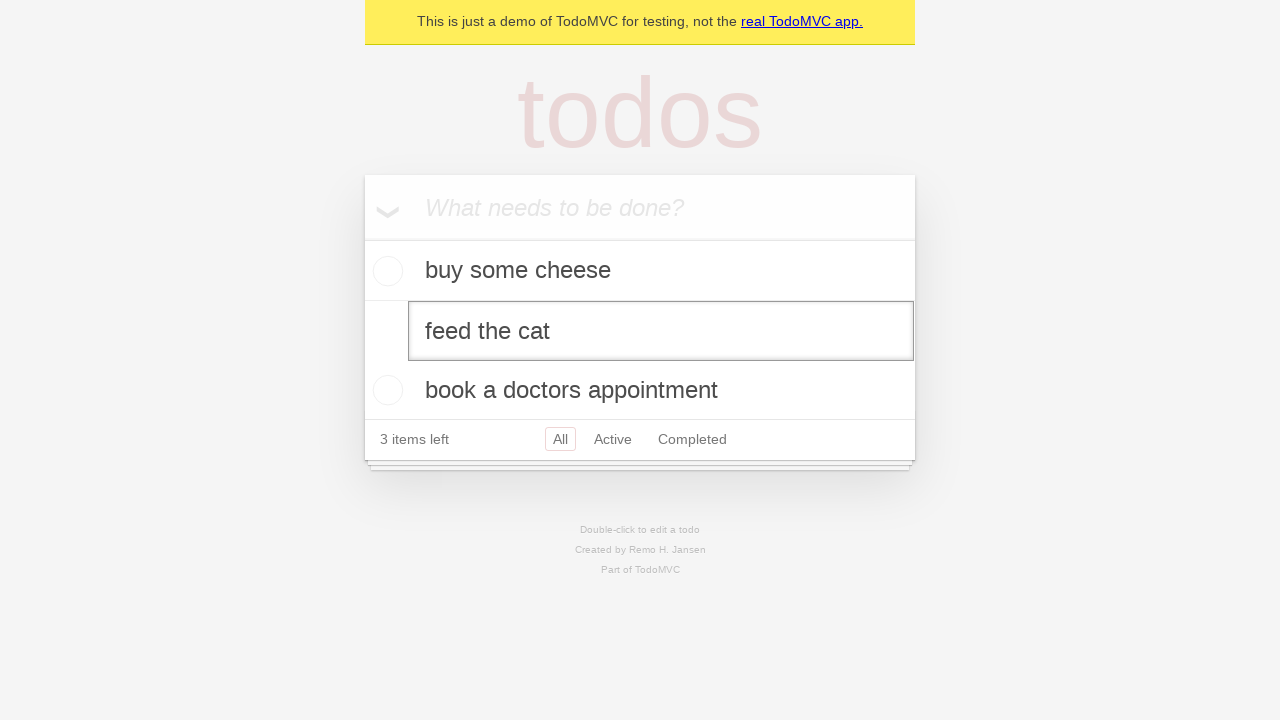

Filled edit field with 'buy some sausages' on .todo-list li >> nth=1 >> .edit
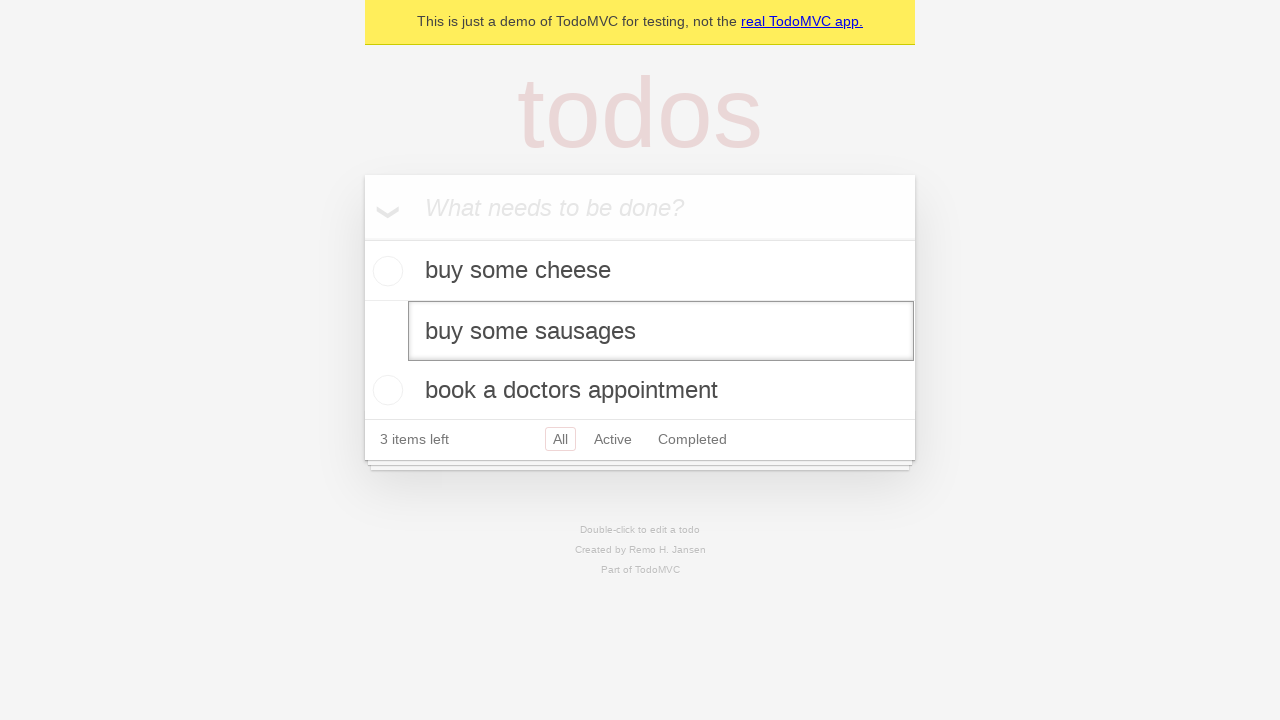

Dispatched blur event on edit field to save changes
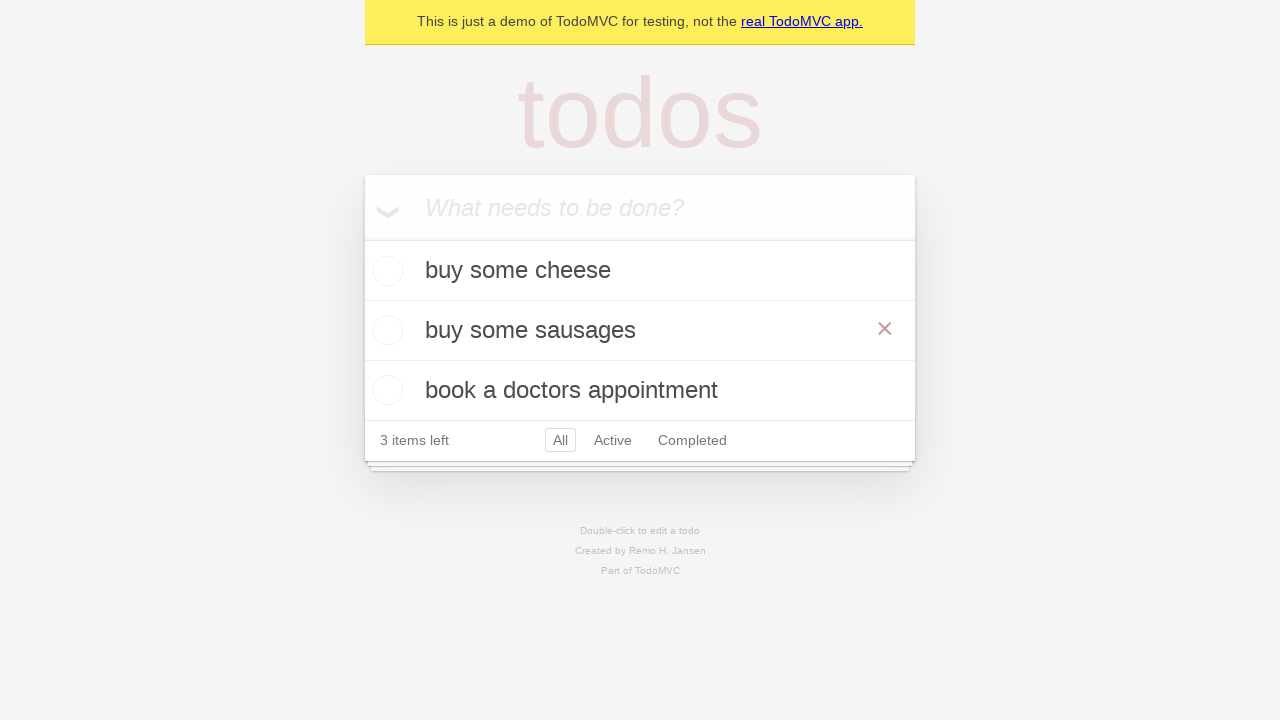

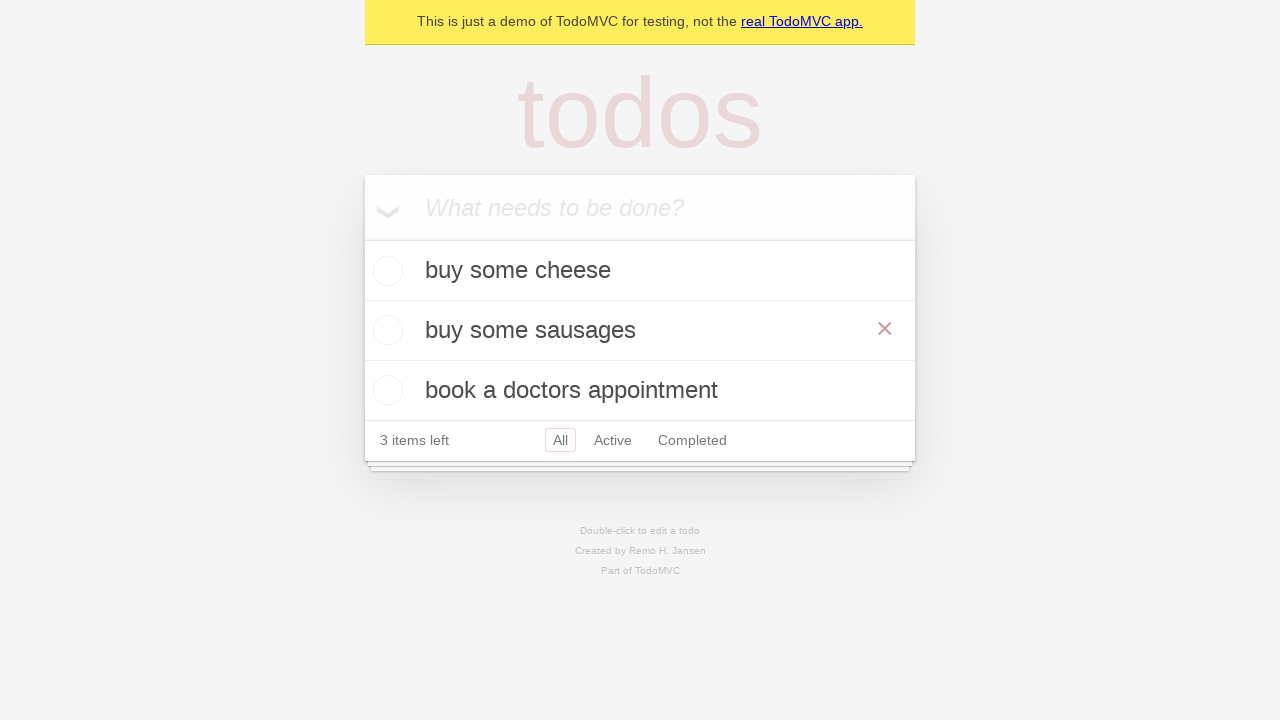